Tests if the help button is present on the registration page

Starting URL: https://b2c.passport.rt.ru

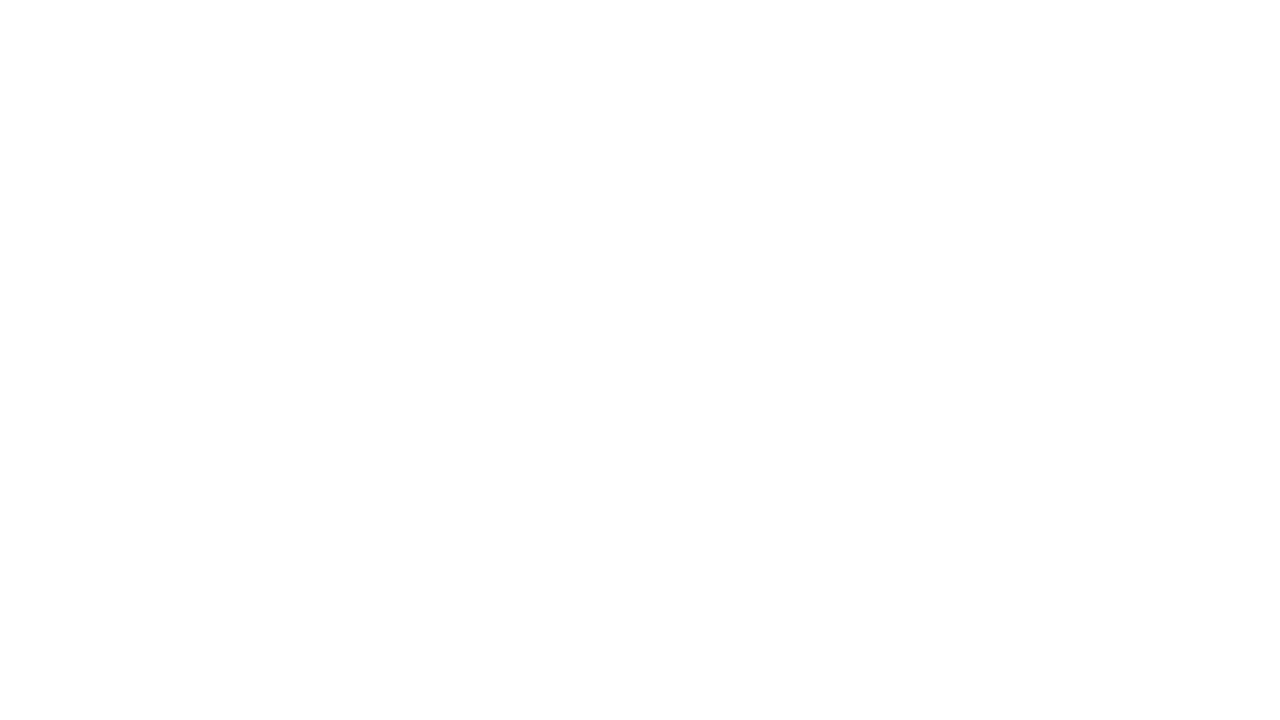

Waited for register button to be present on the page
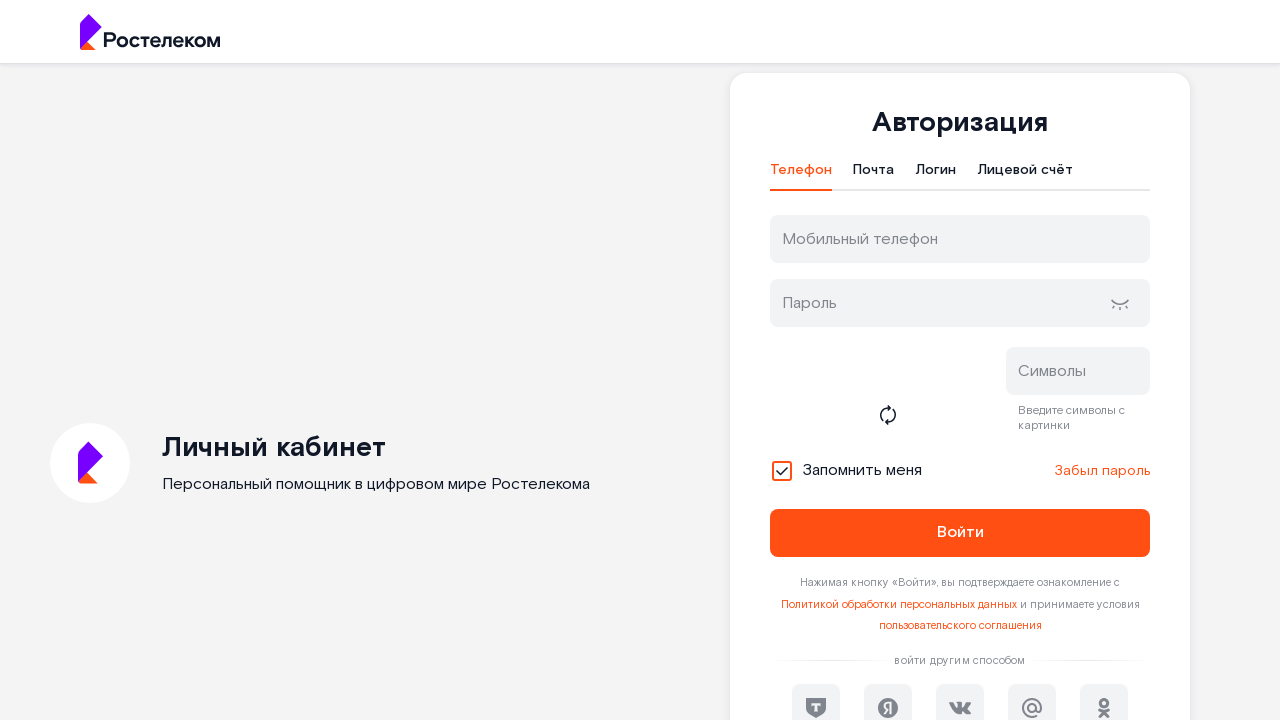

Clicked the register button at (1010, 475) on #kc-register
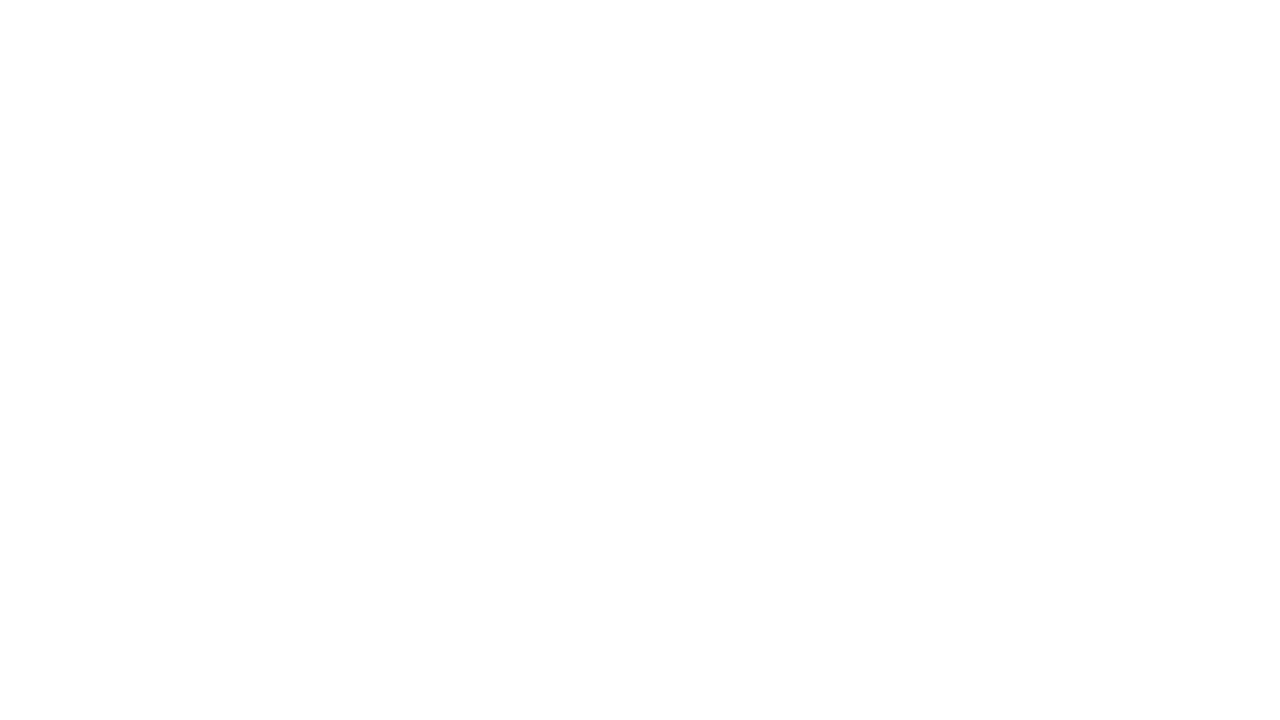

Help button is present on the registration page
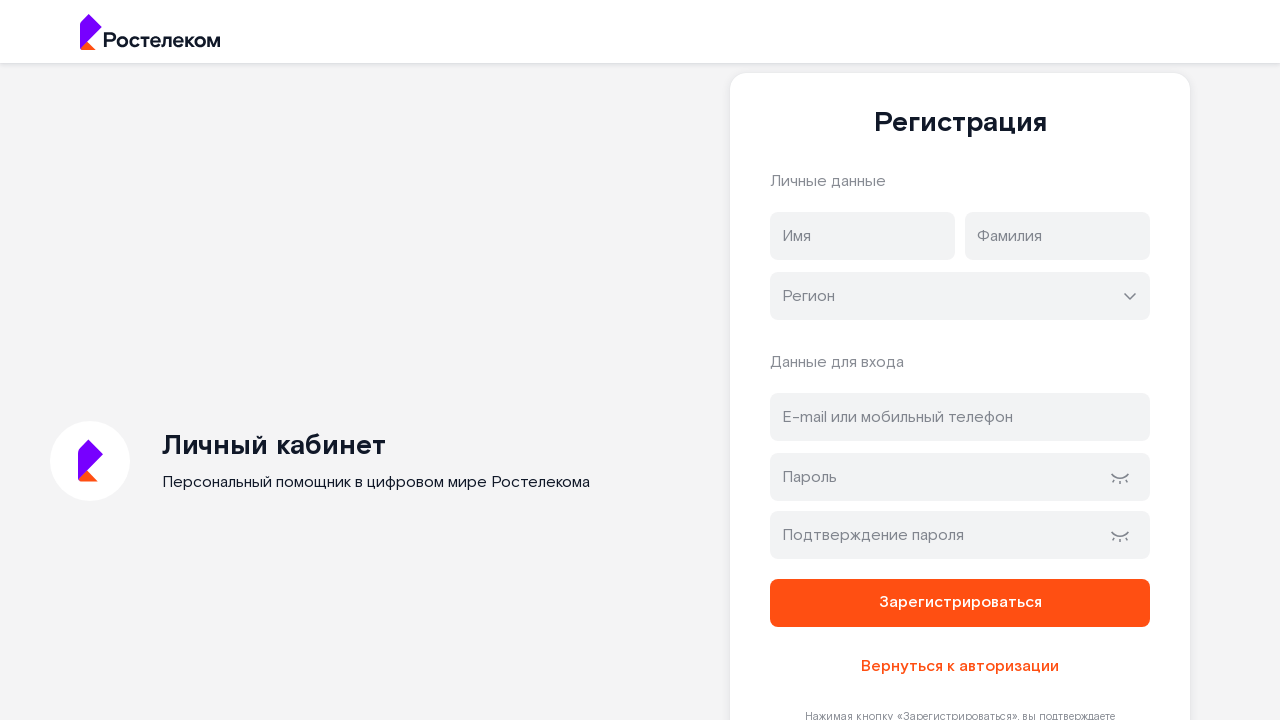

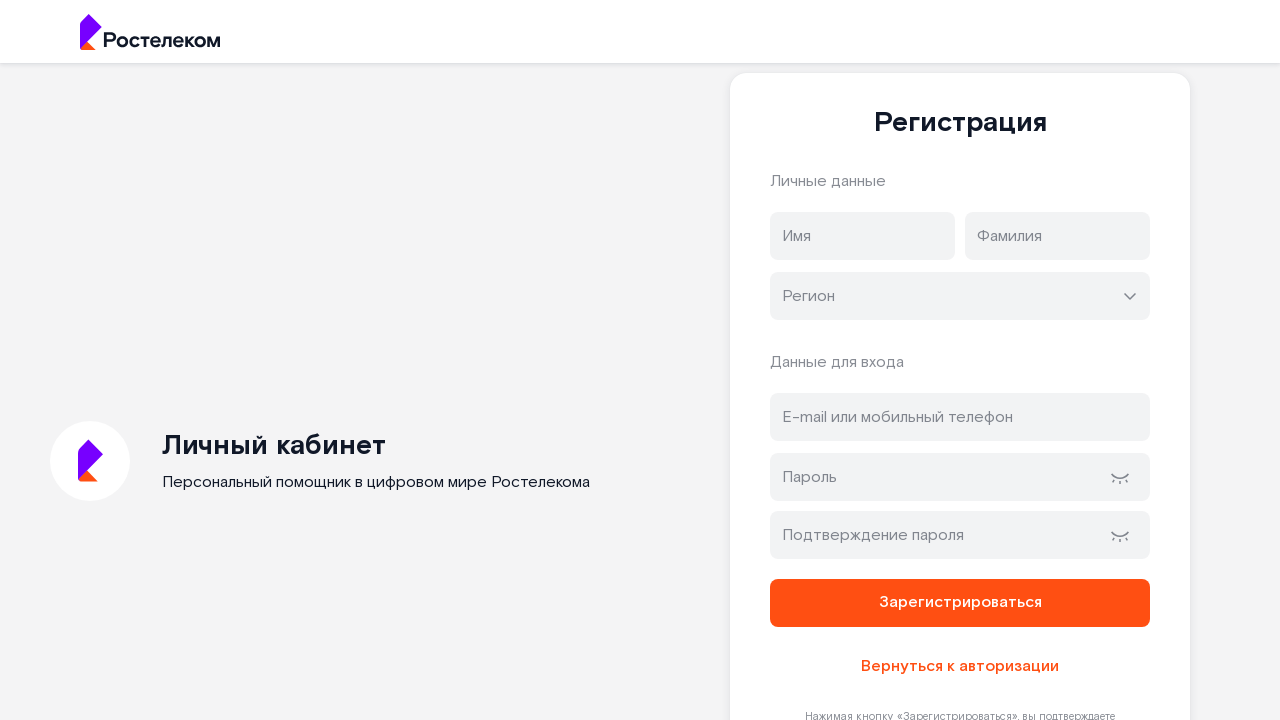